Tests checkbox functionality by clicking on two checkboxes (back pain and palpitation) and verifying they become selected, then verifies two other checkboxes (diabetes and epilepsy) are not selected.

Starting URL: https://www.testotomasyonu.com/form

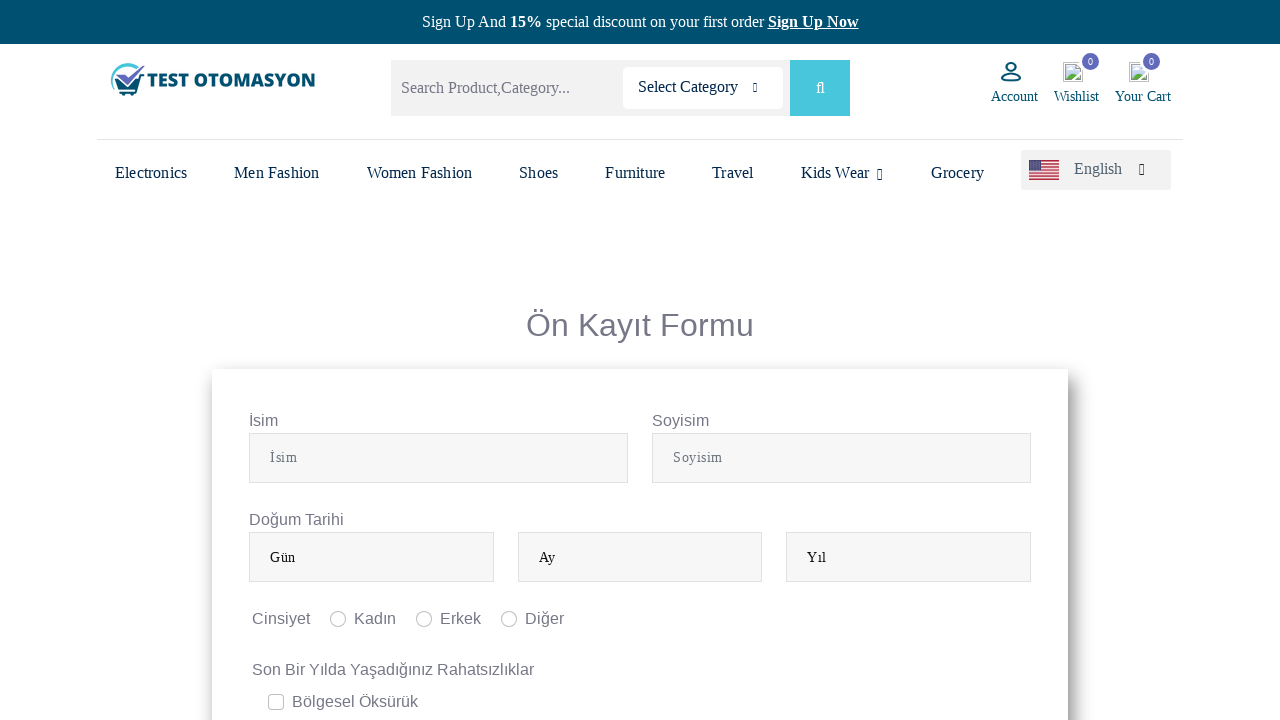

Waited for back pain checkbox to load
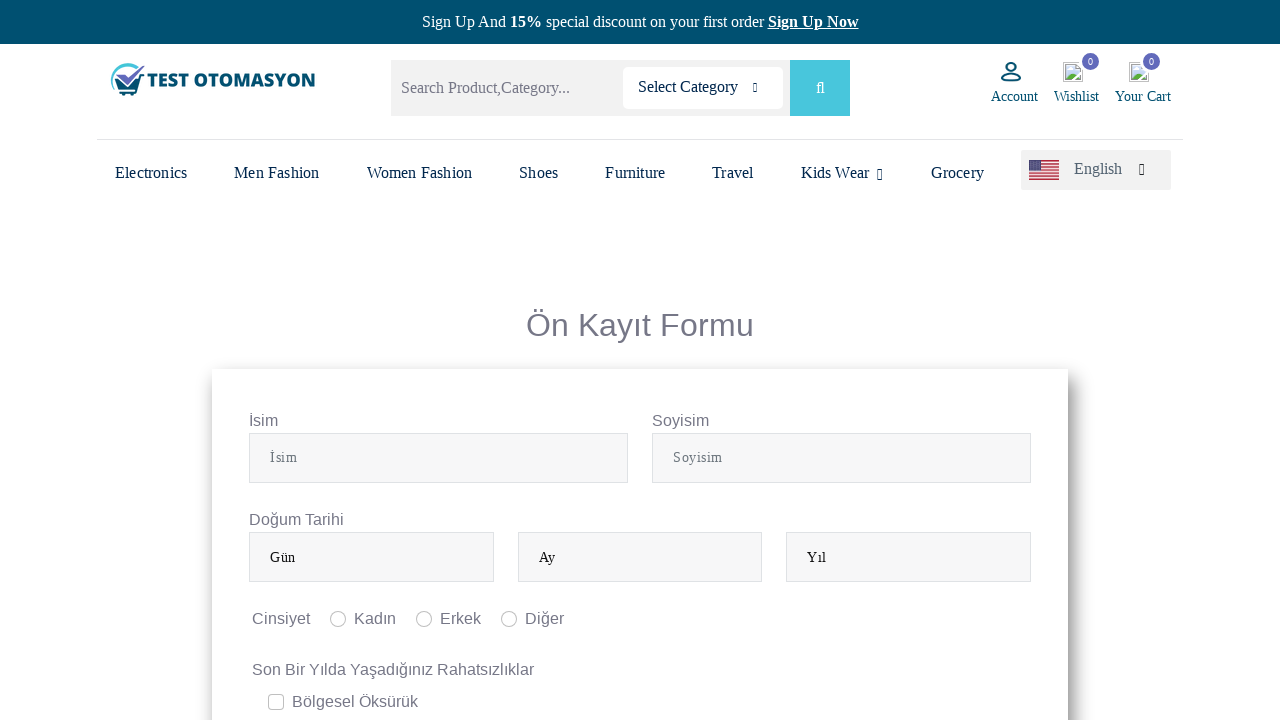

Clicked on back pain checkbox at (276, 360) on #gridCheck5
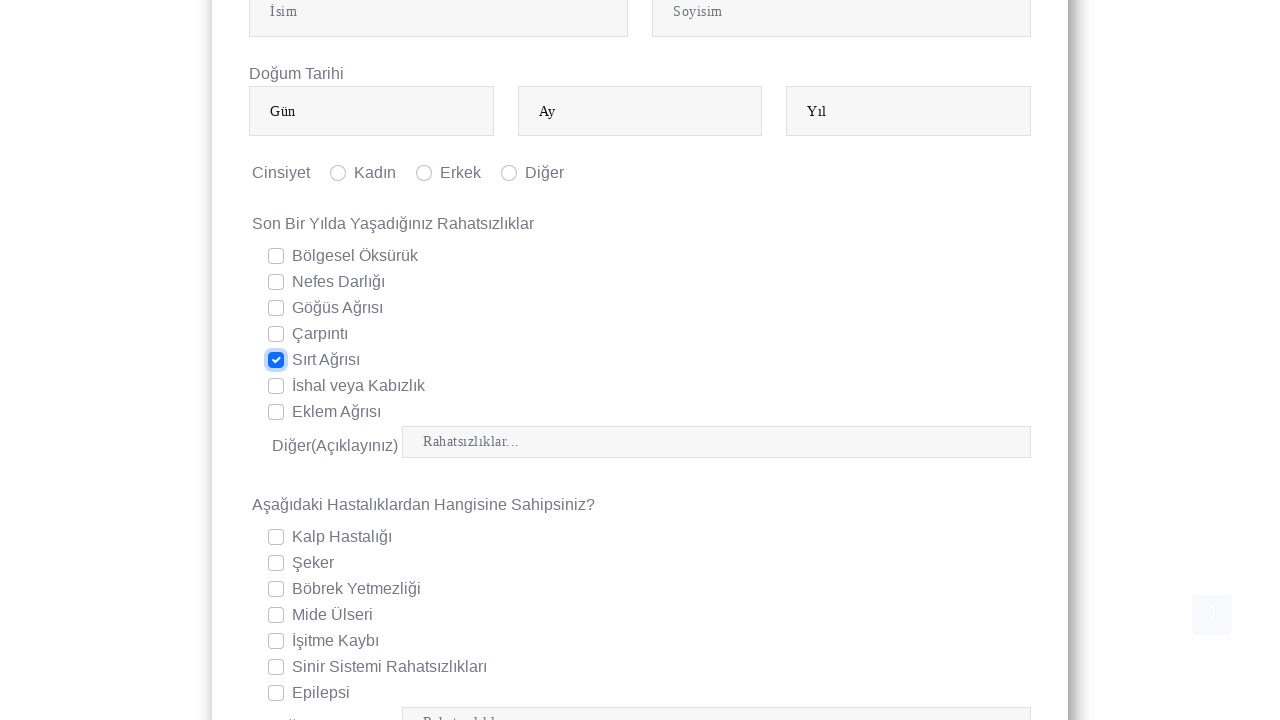

Clicked on palpitation checkbox at (276, 334) on #gridCheck4
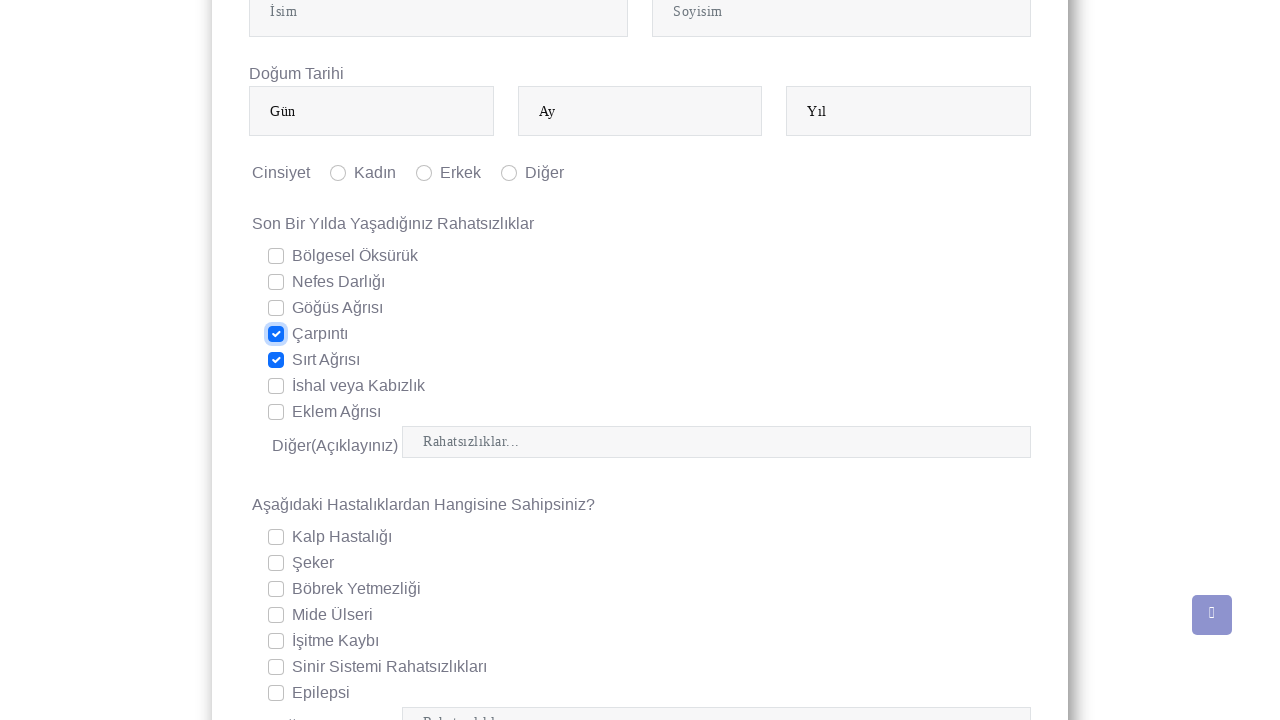

Verified back pain checkbox is selected
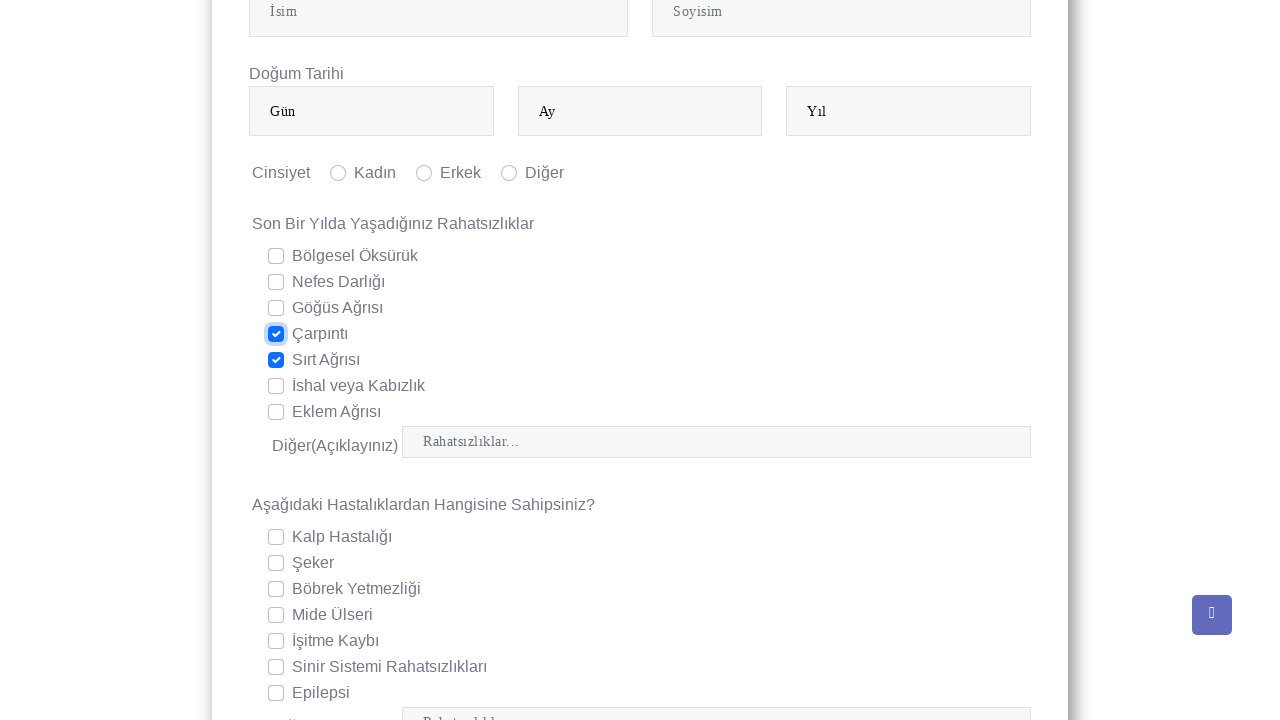

Verified palpitation checkbox is selected
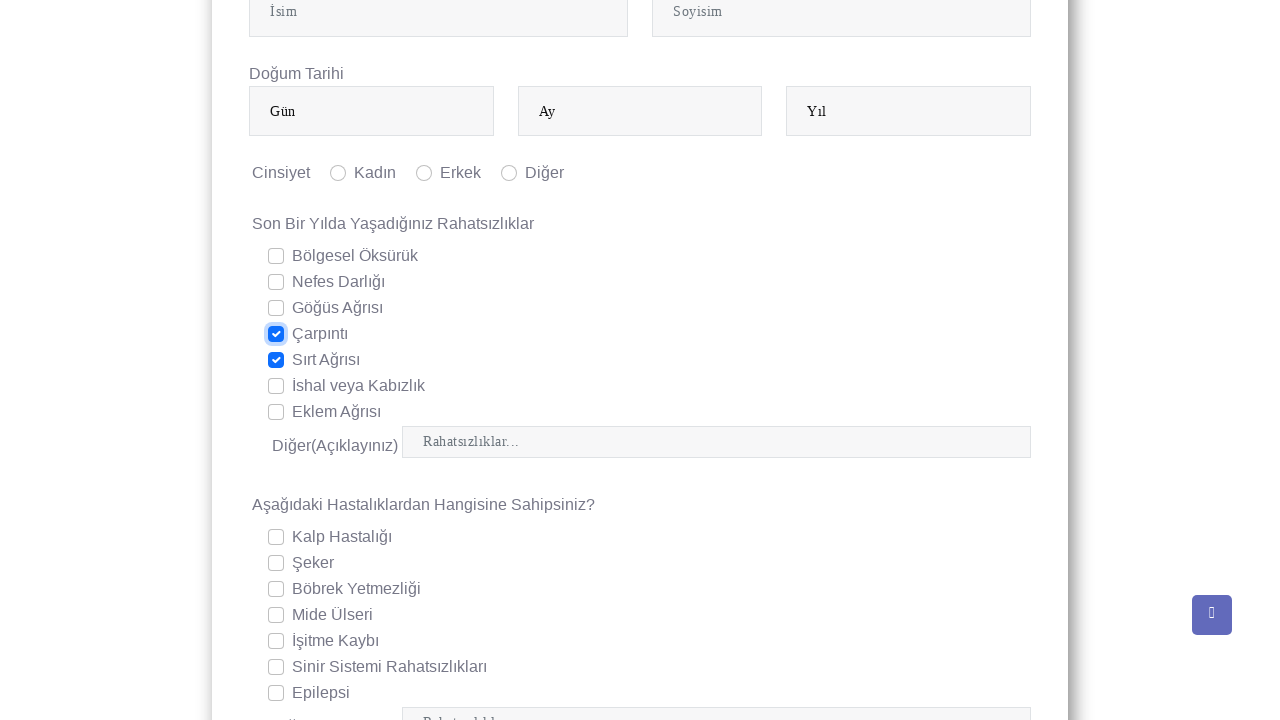

Verified diabetes checkbox is not selected
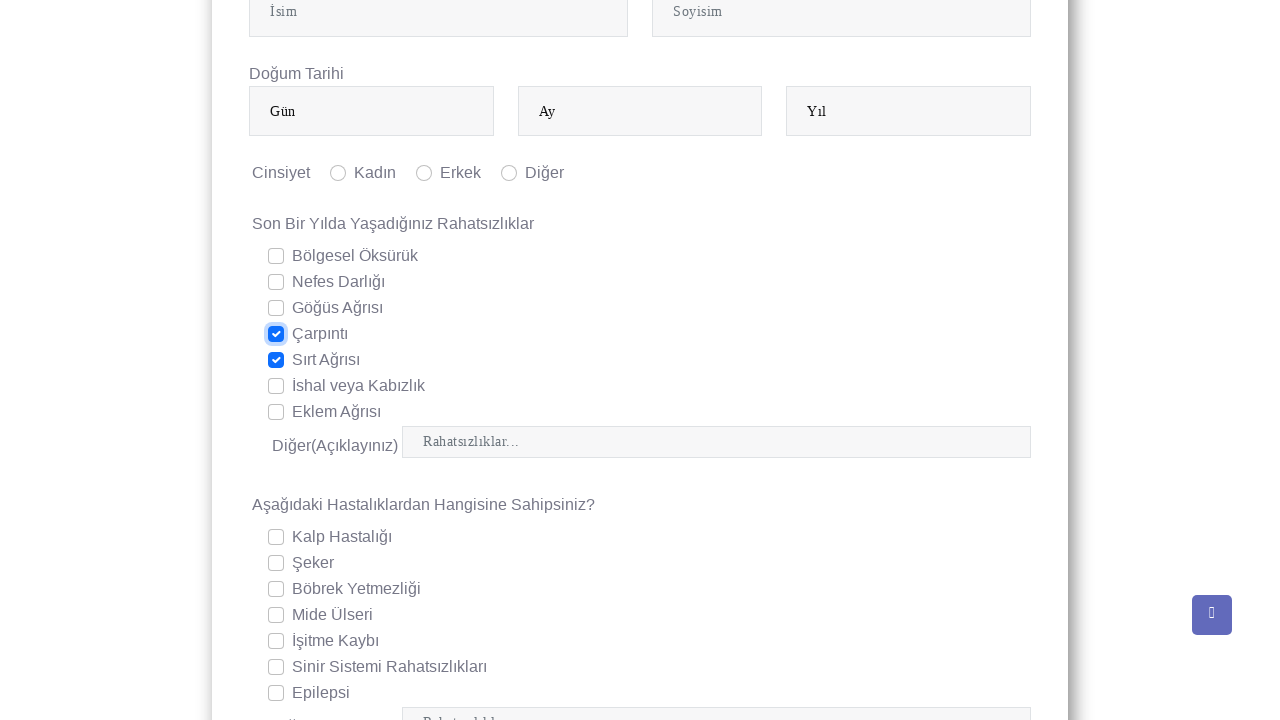

Verified epilepsy checkbox is not selected
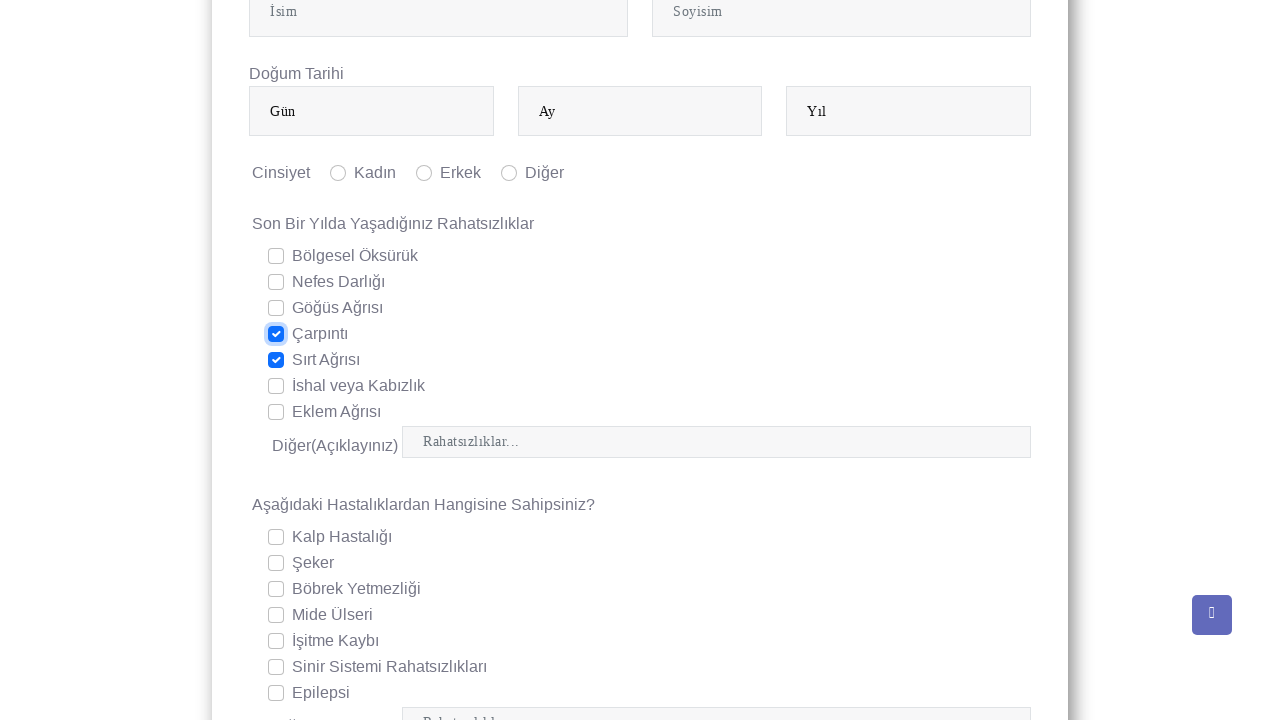

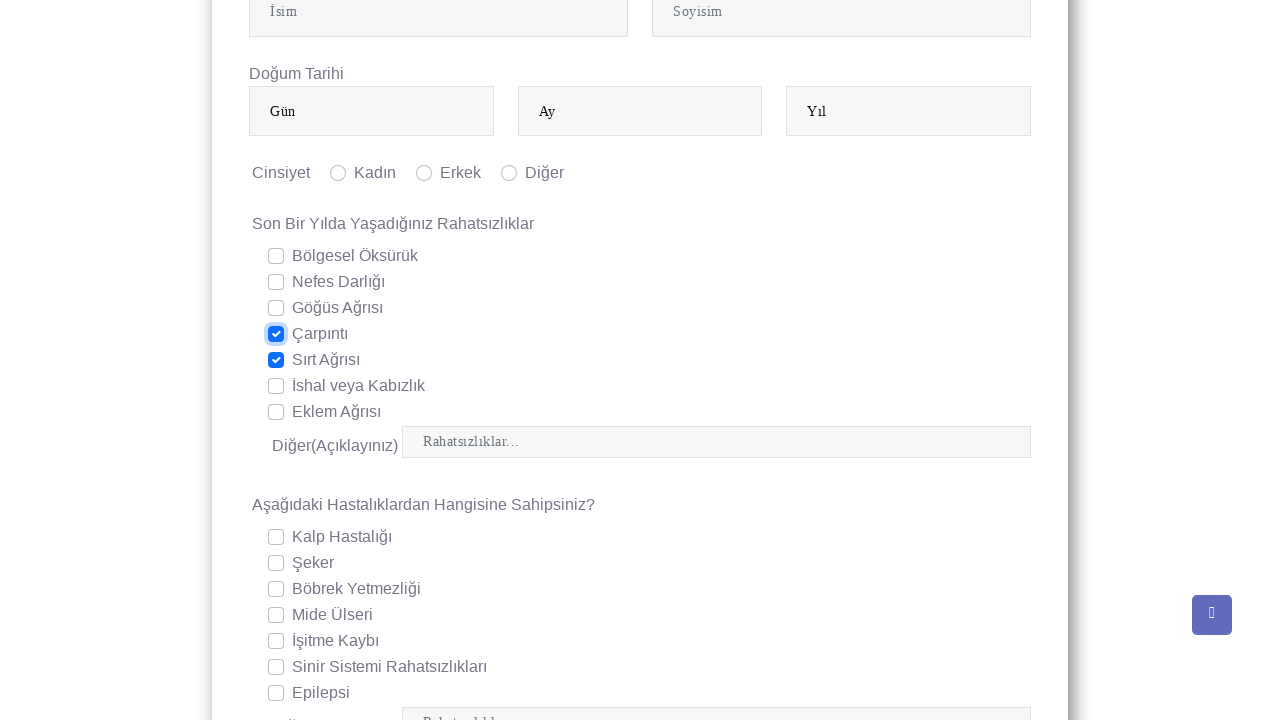